Tests radio button functionality on a flight booking practice page by clicking trip type radio buttons and verifying the style attribute changes to indicate enabled/disabled state

Starting URL: https://rahulshettyacademy.com/dropdownsPractise/

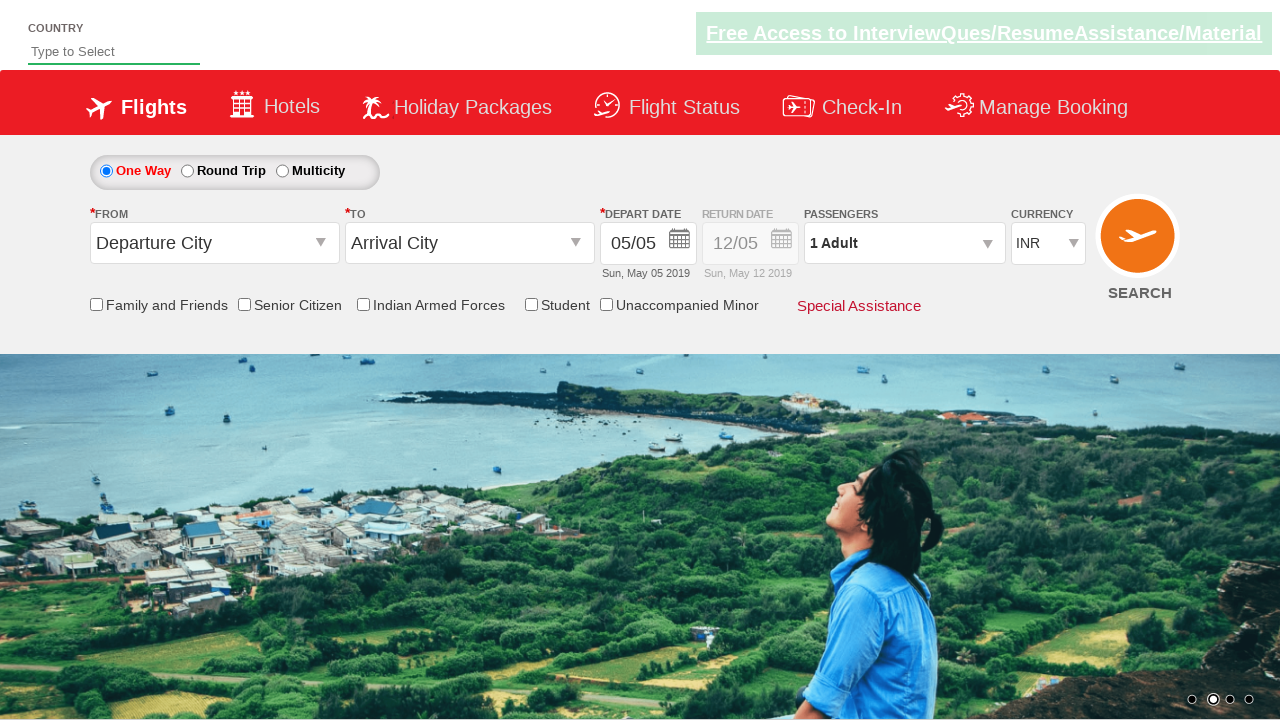

Clicked 'One Way' trip radio button at (106, 171) on #ctl00_mainContent_rbtnl_Trip_0
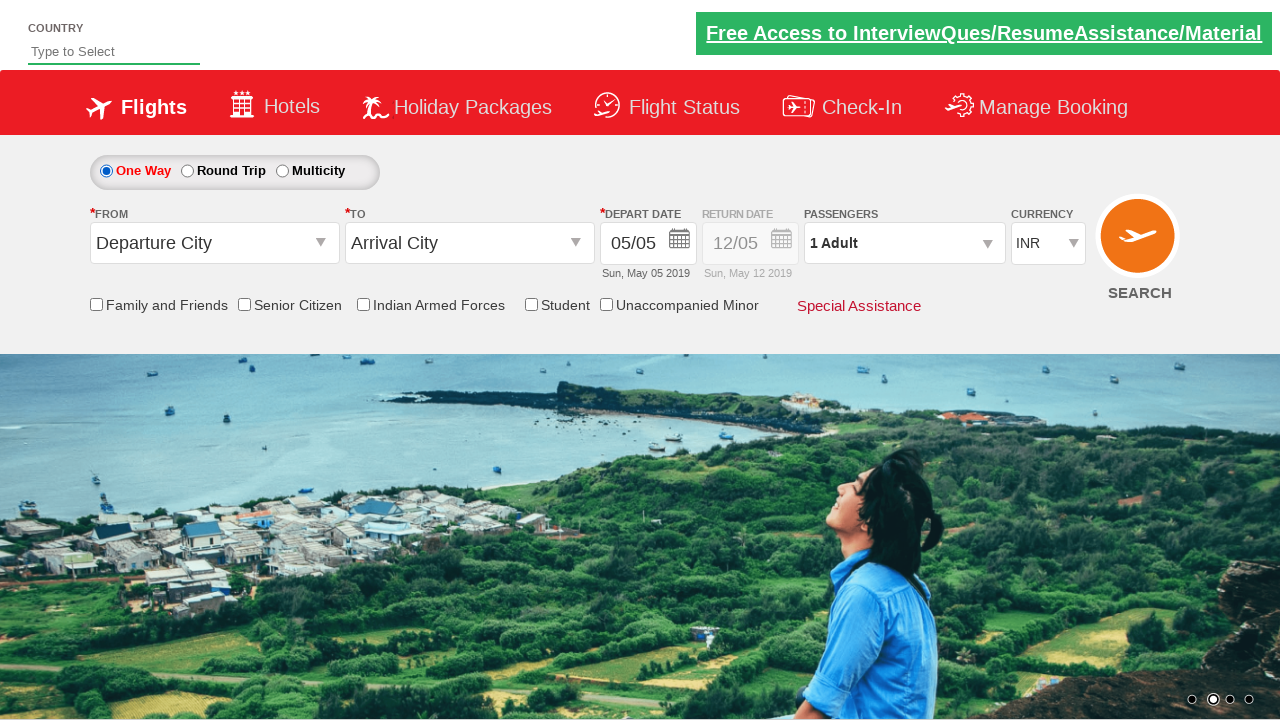

Retrieved style attribute of Div1 element for initial state
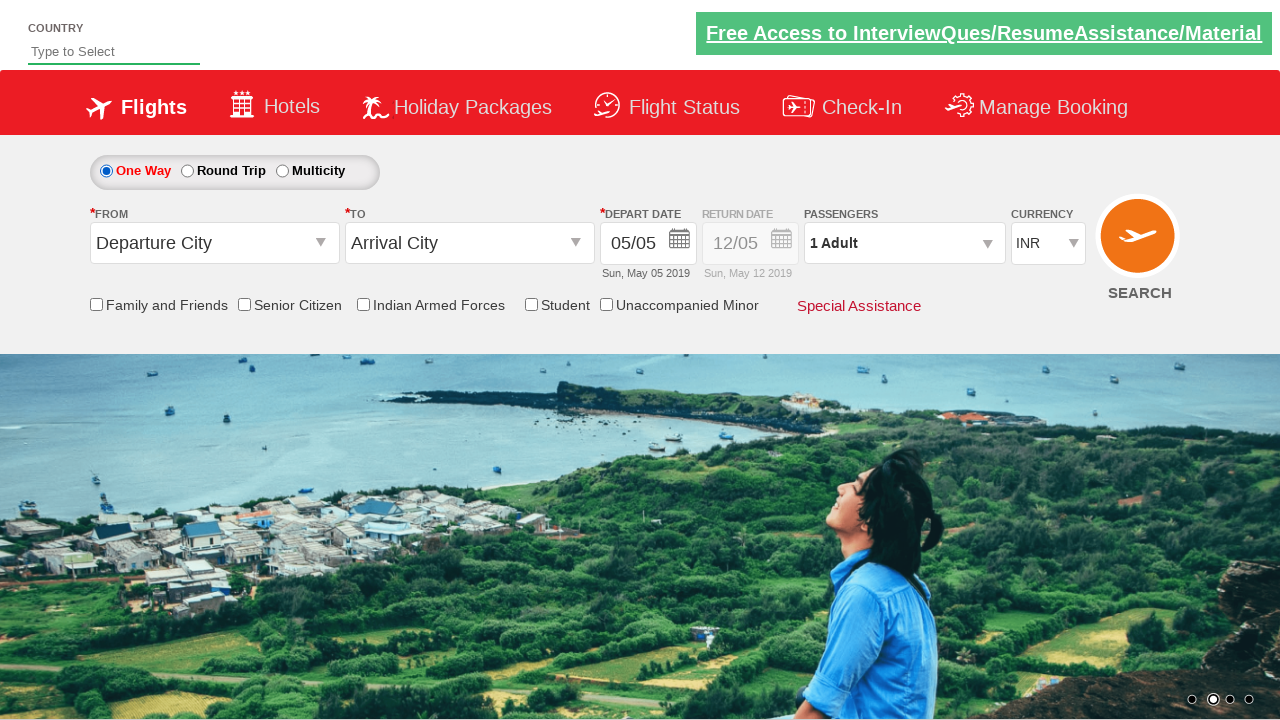

Clicked 'Round Trip' radio button at (187, 171) on #ctl00_mainContent_rbtnl_Trip_1
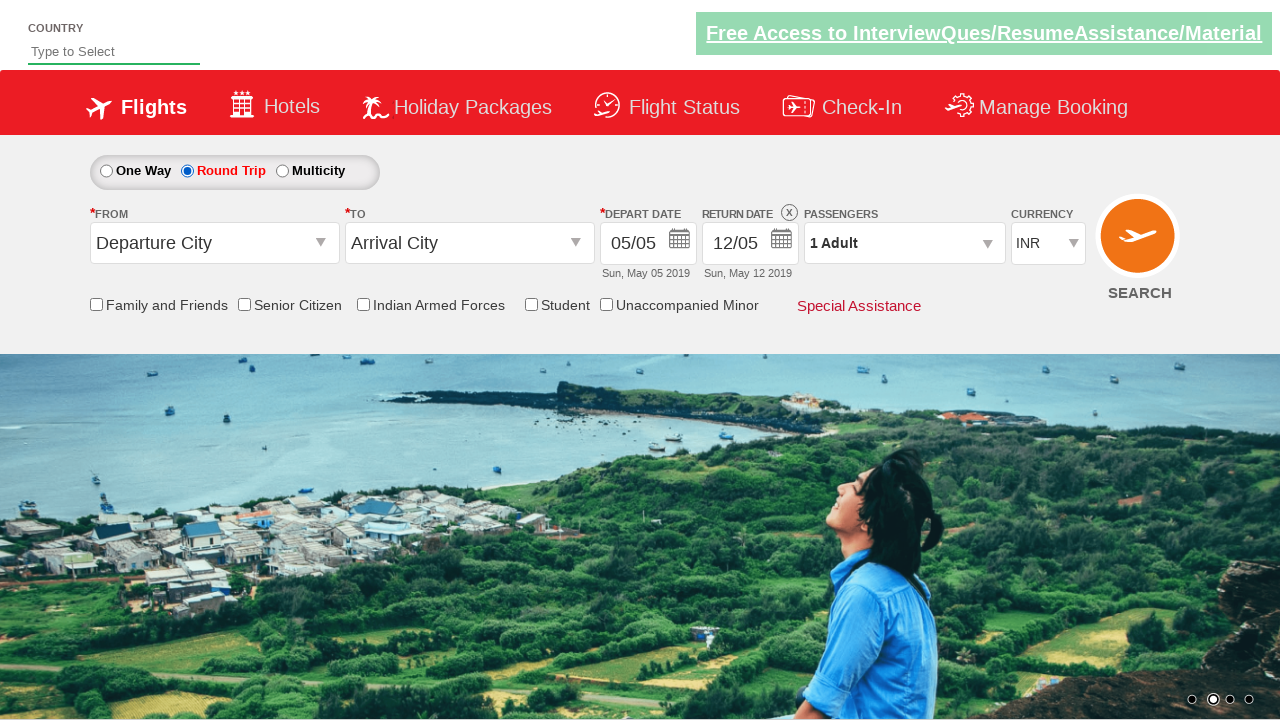

Retrieved style attribute of Div1 element after clicking Round Trip
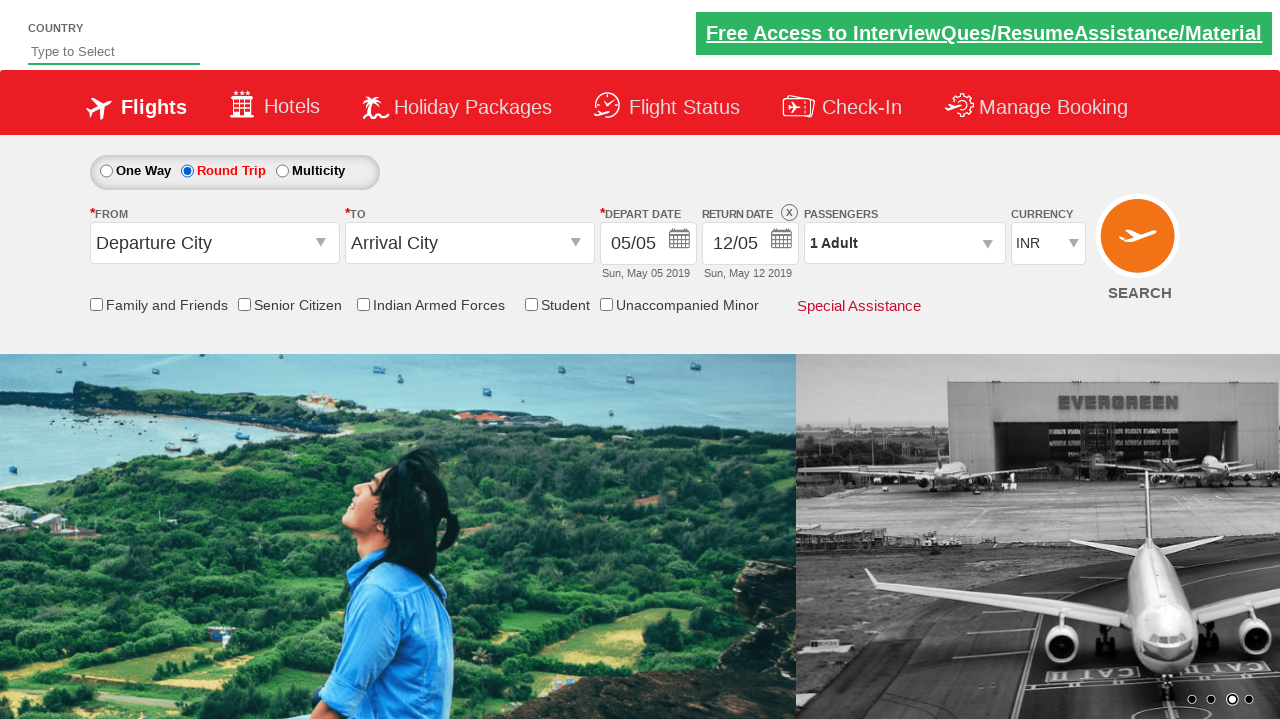

Verified Div1 element is present and enabled/disabled state changed
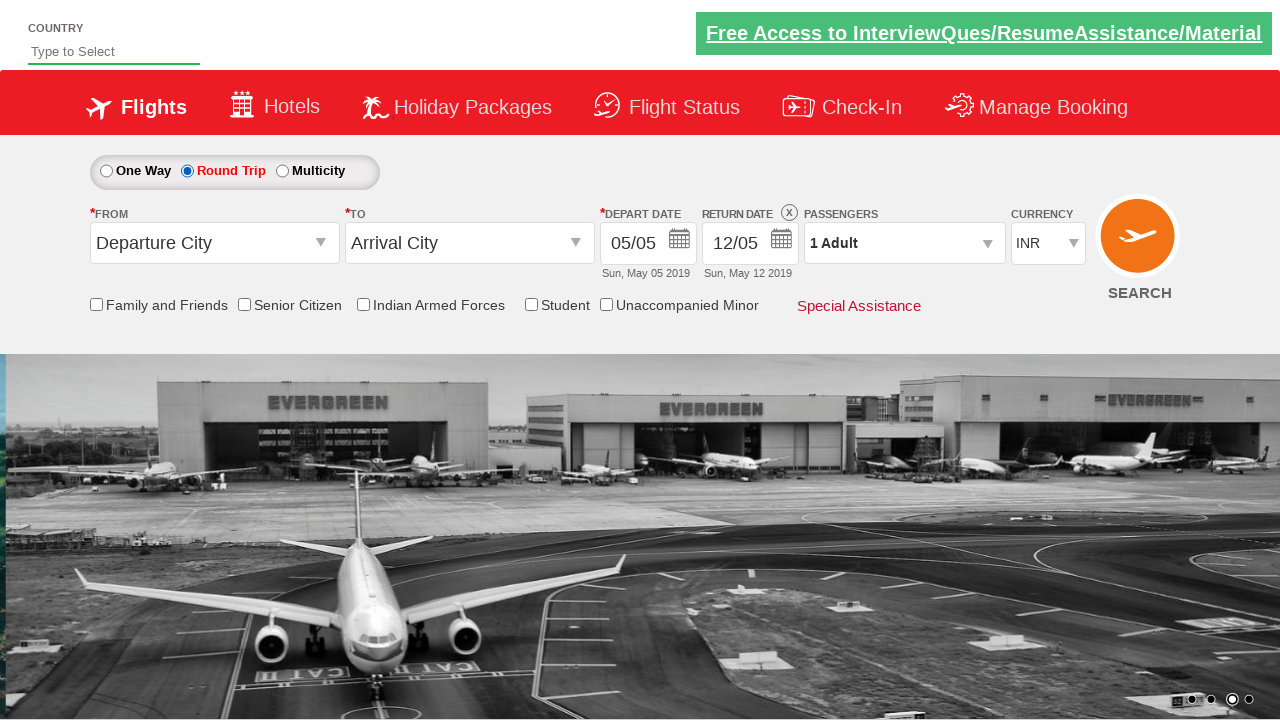

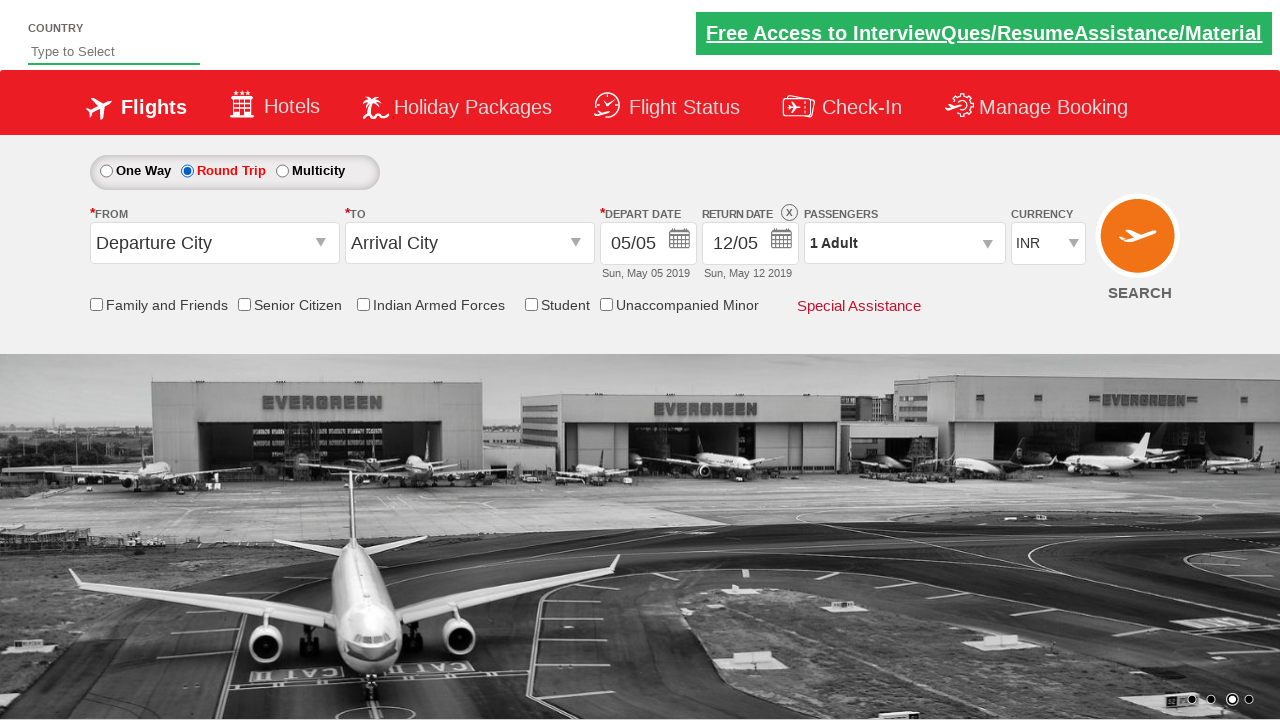